Tests a math challenge form by reading an input value from the page, calculating the result using a logarithmic formula, filling in the answer, checking required checkboxes, and submitting the form.

Starting URL: https://suninjuly.github.io/math.html

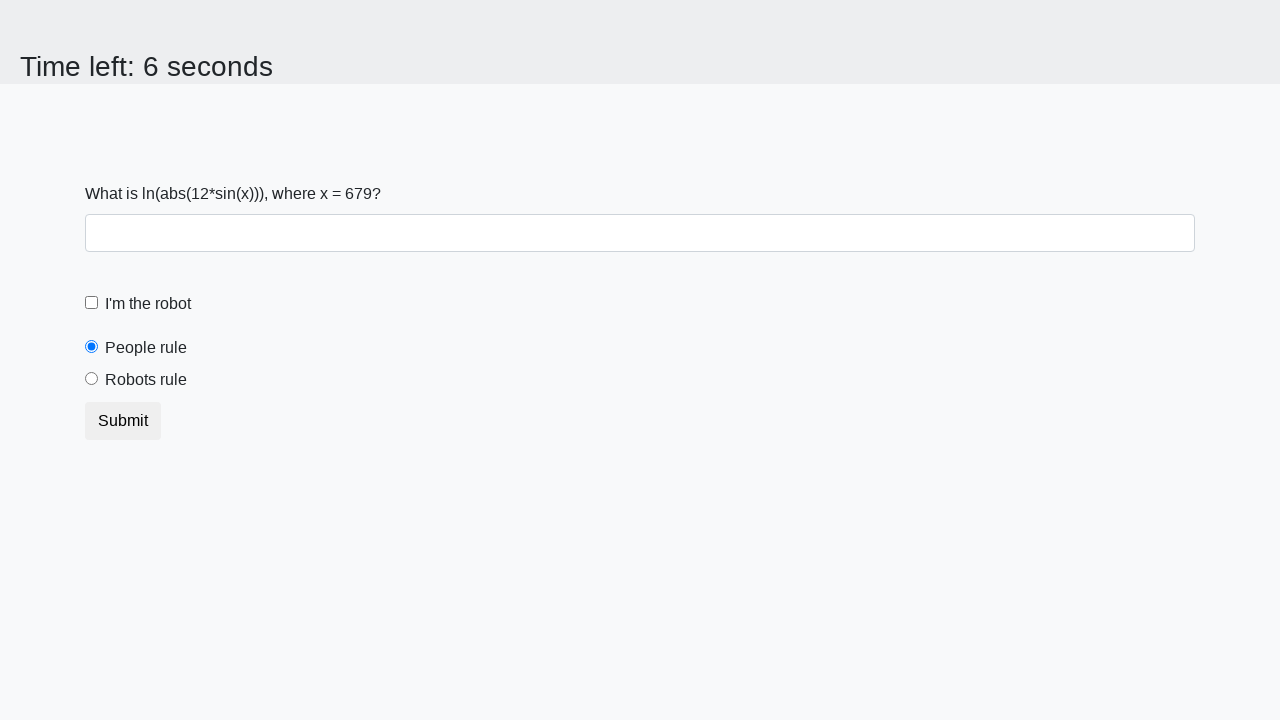

Located the input value element on the page
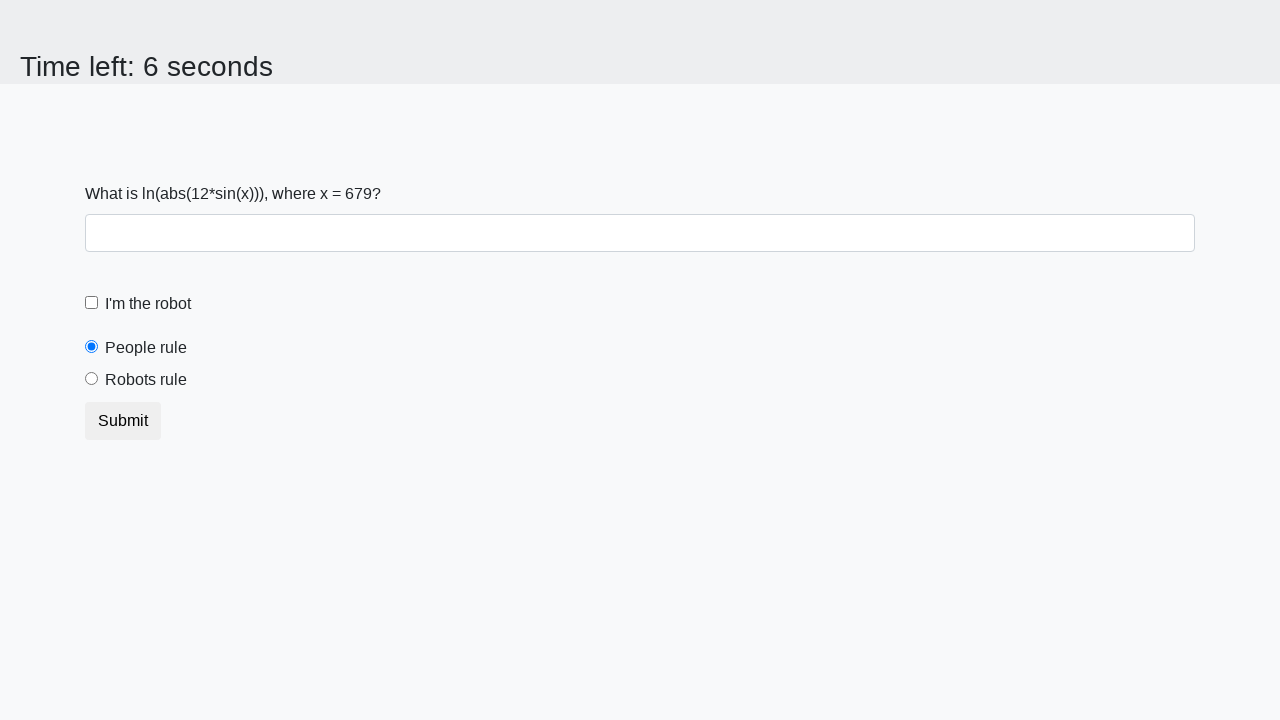

Read input value from page: 679
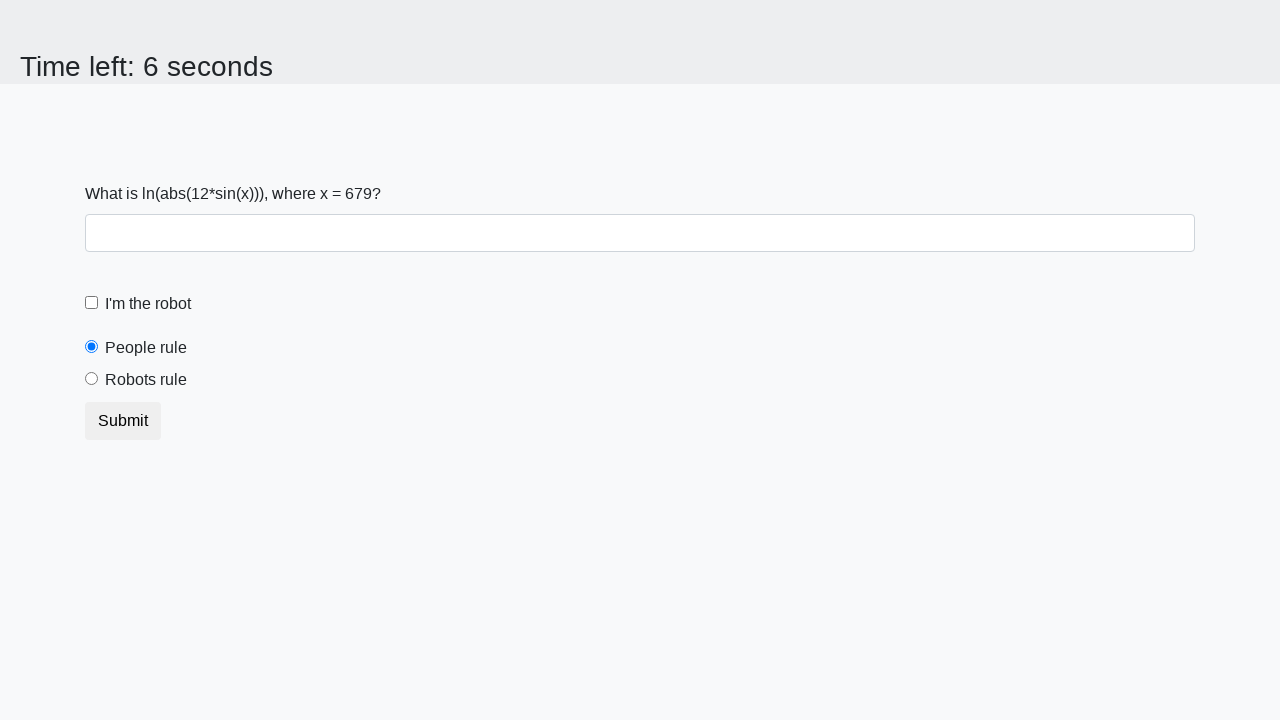

Calculated logarithmic formula result: 1.5787959085874588
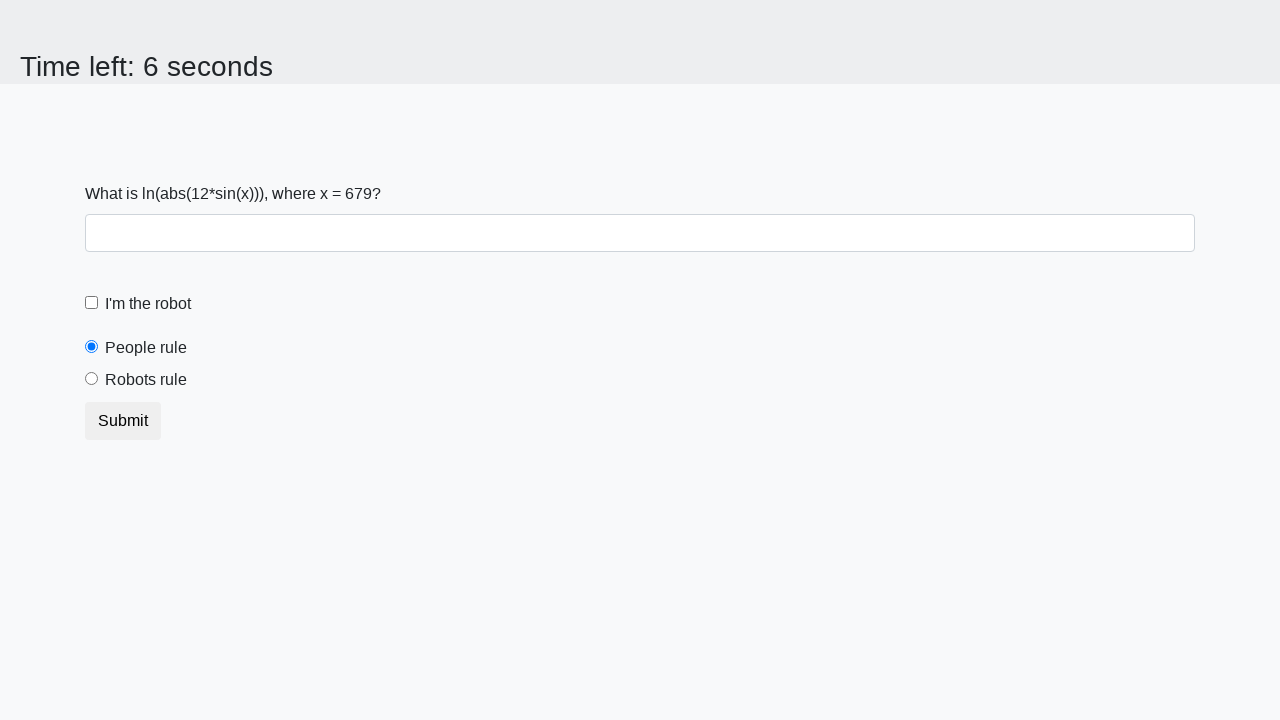

Filled answer field with calculated value: 1.5787959085874588 on #answer
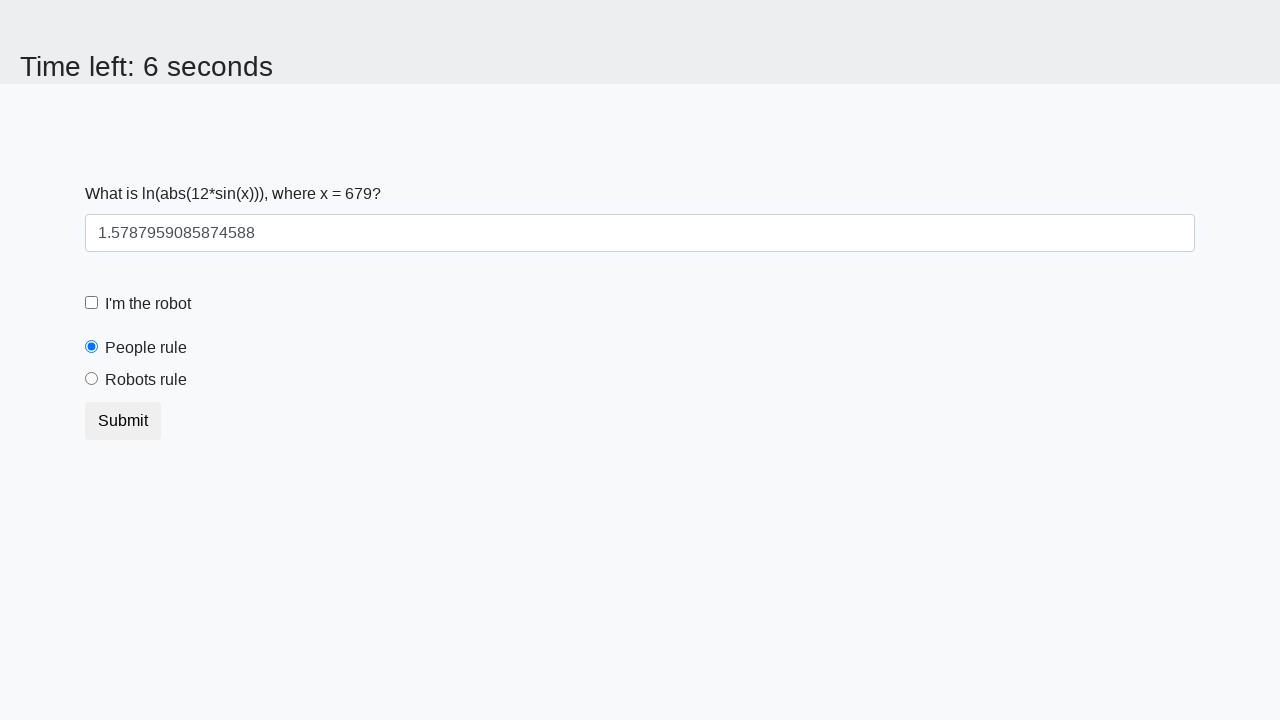

Clicked the robot checkbox at (92, 303) on #robotCheckbox
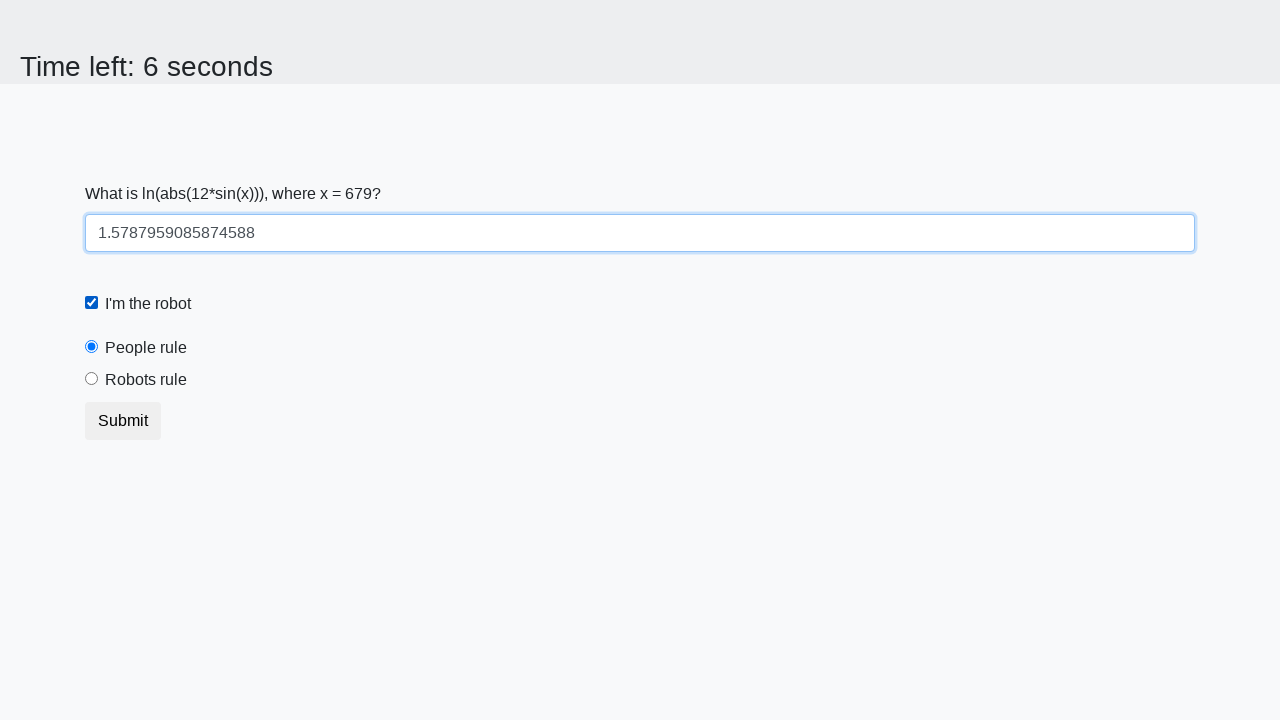

Clicked the robots rule checkbox at (92, 379) on #robotsRule
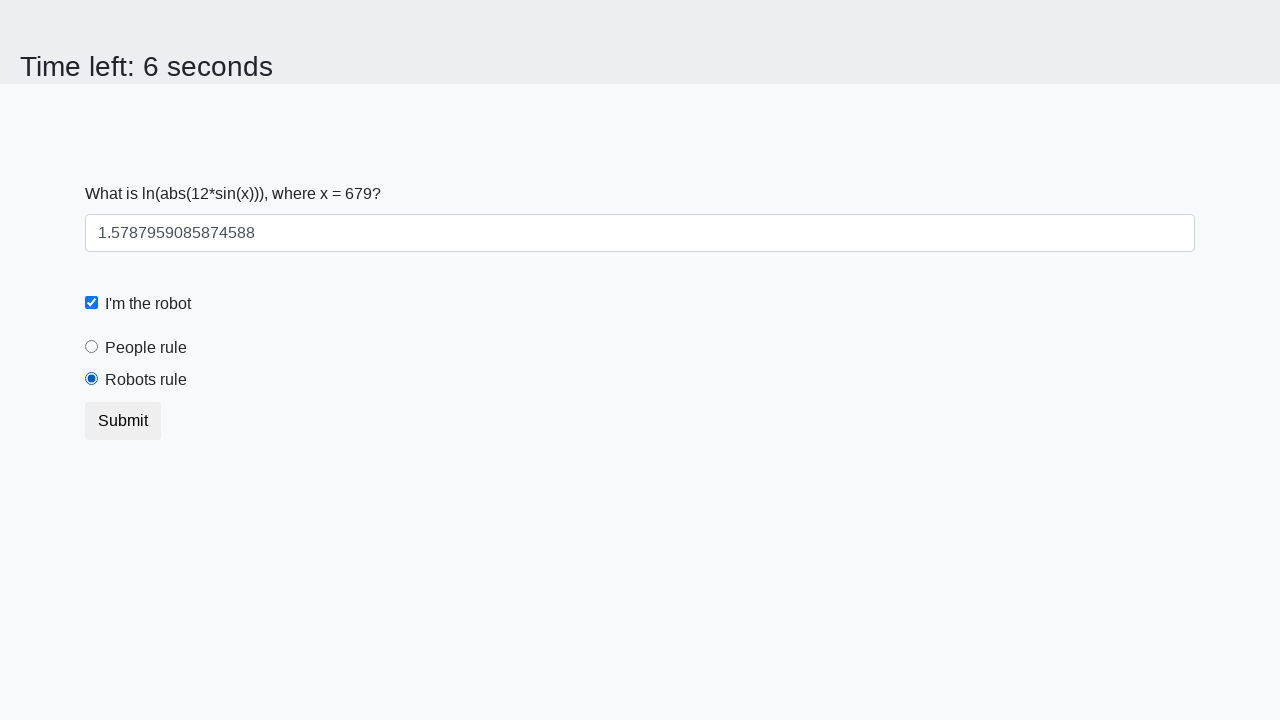

Clicked the submit button to submit the math challenge form at (123, 421) on button.btn
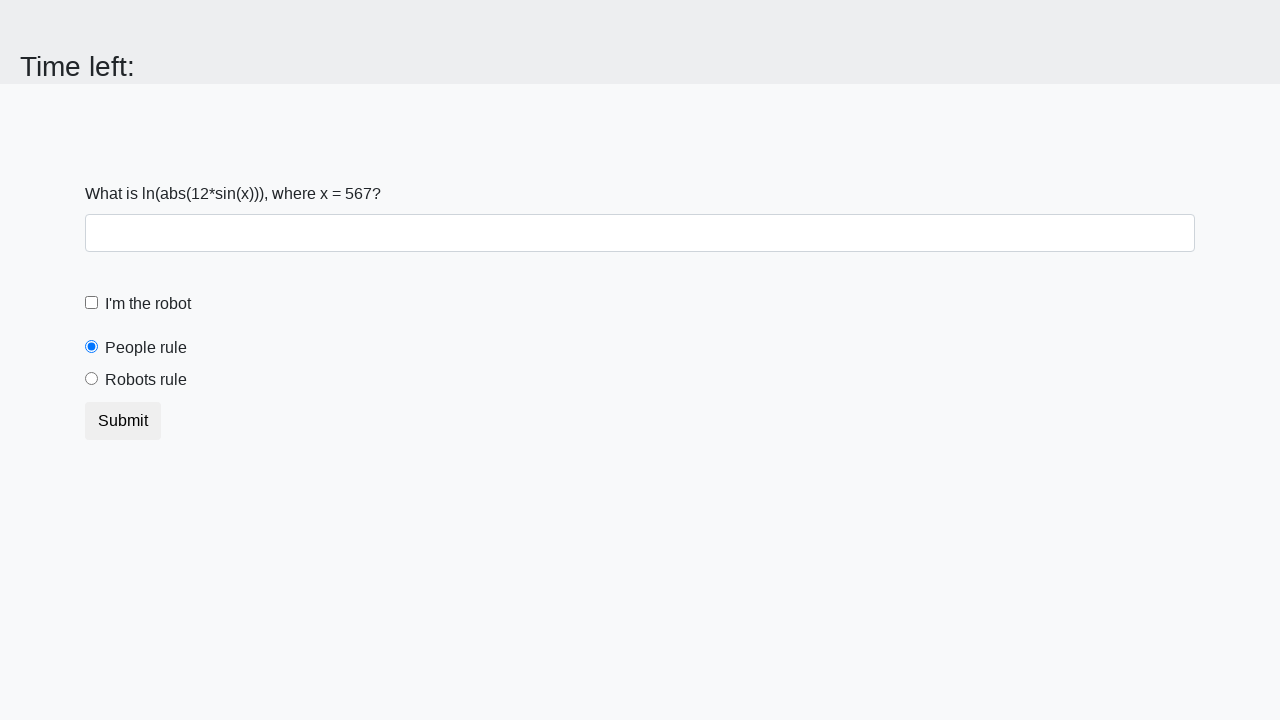

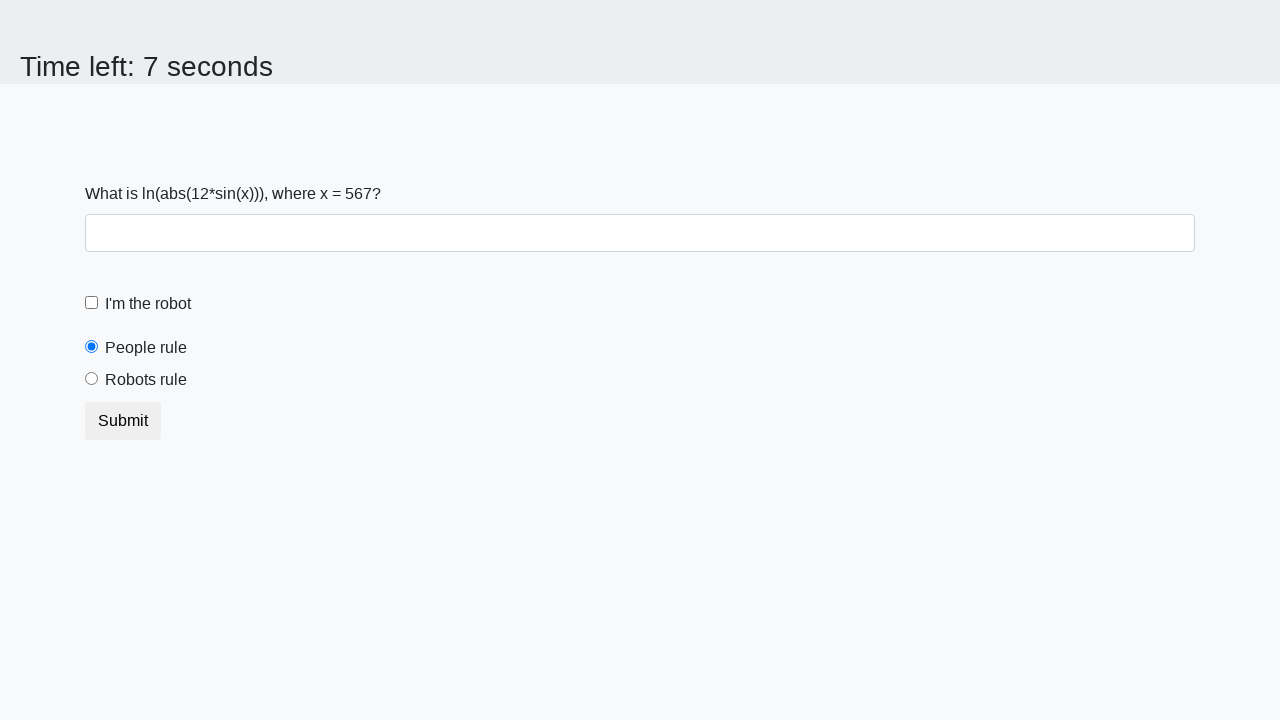